Tests alert handling by filling a name field, clicking a confirm button to trigger a confirmation dialog, and then dismissing the alert.

Starting URL: https://www.letskodeit.com/practice

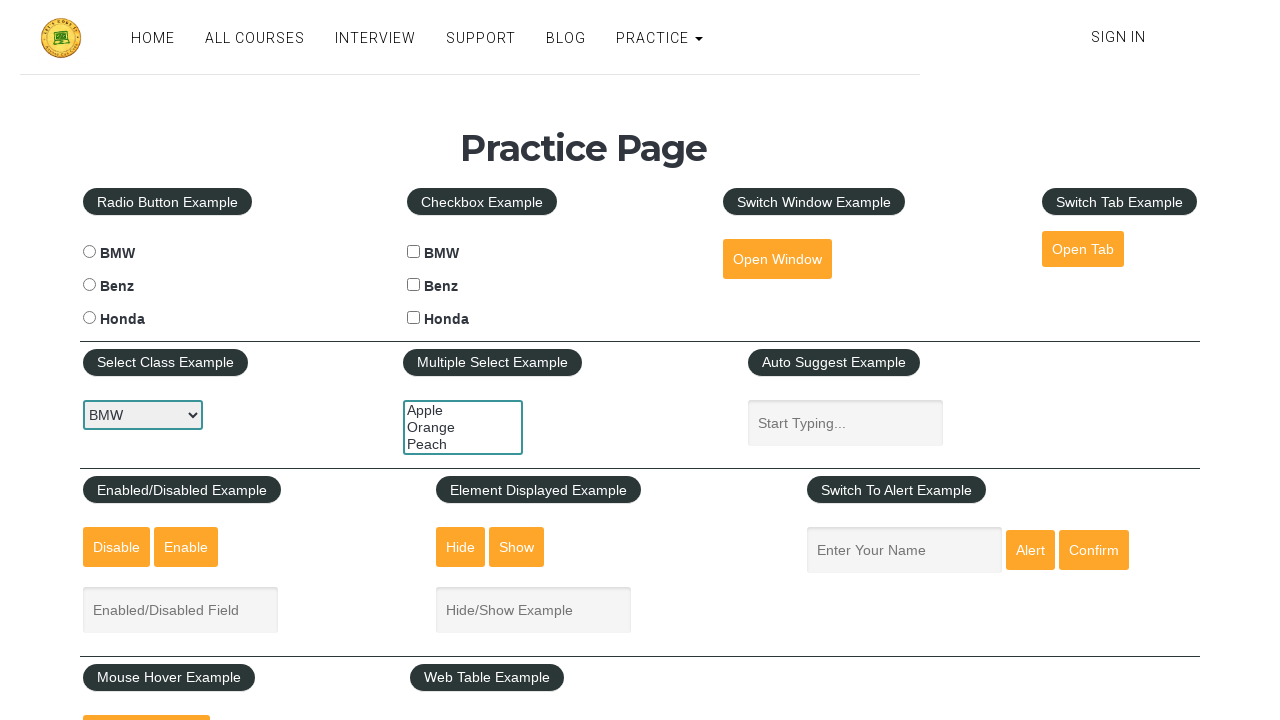

Filled name field with 'Cyber' on #name
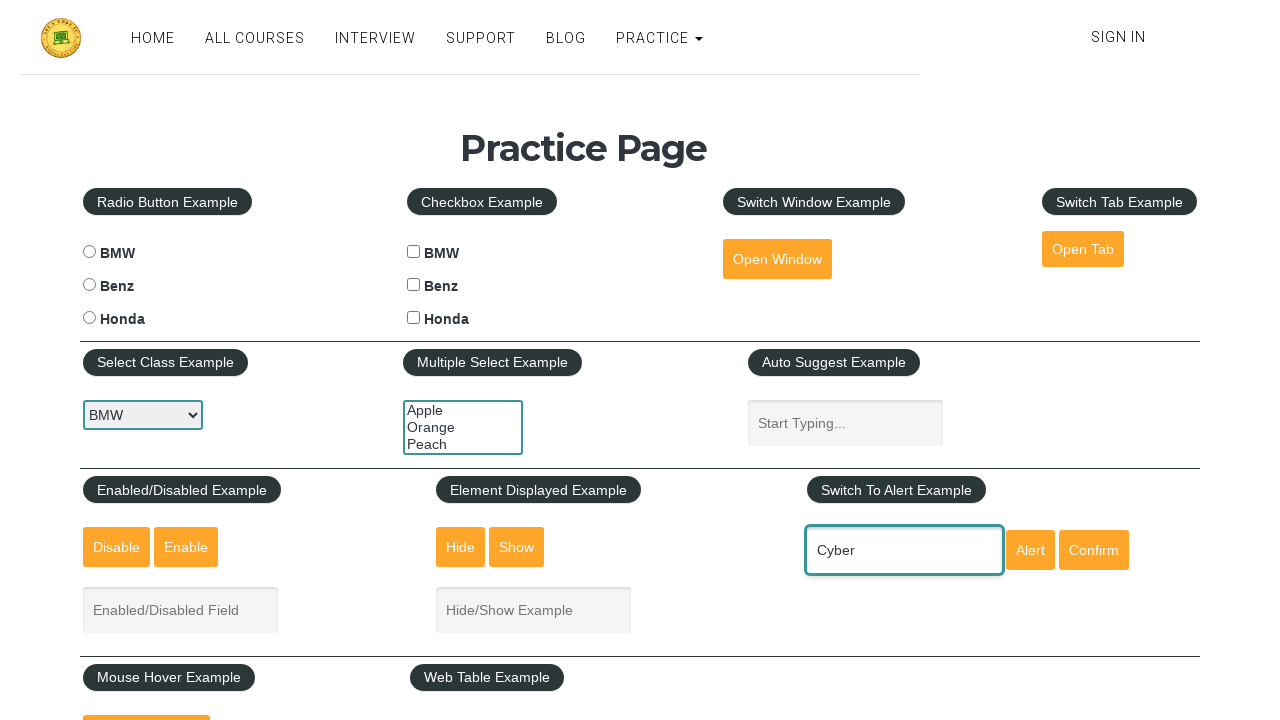

Clicked confirm button to trigger confirmation dialog at (1094, 550) on #confirmbtn
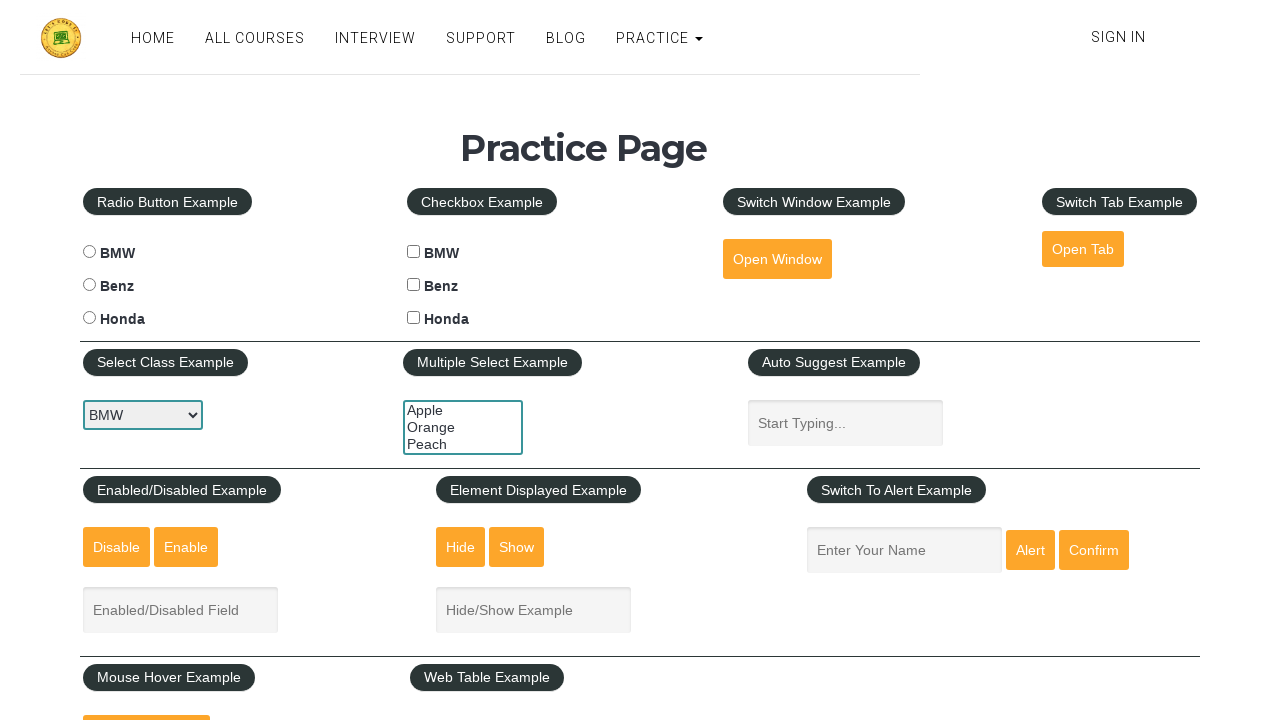

Set up dialog handler to dismiss the alert
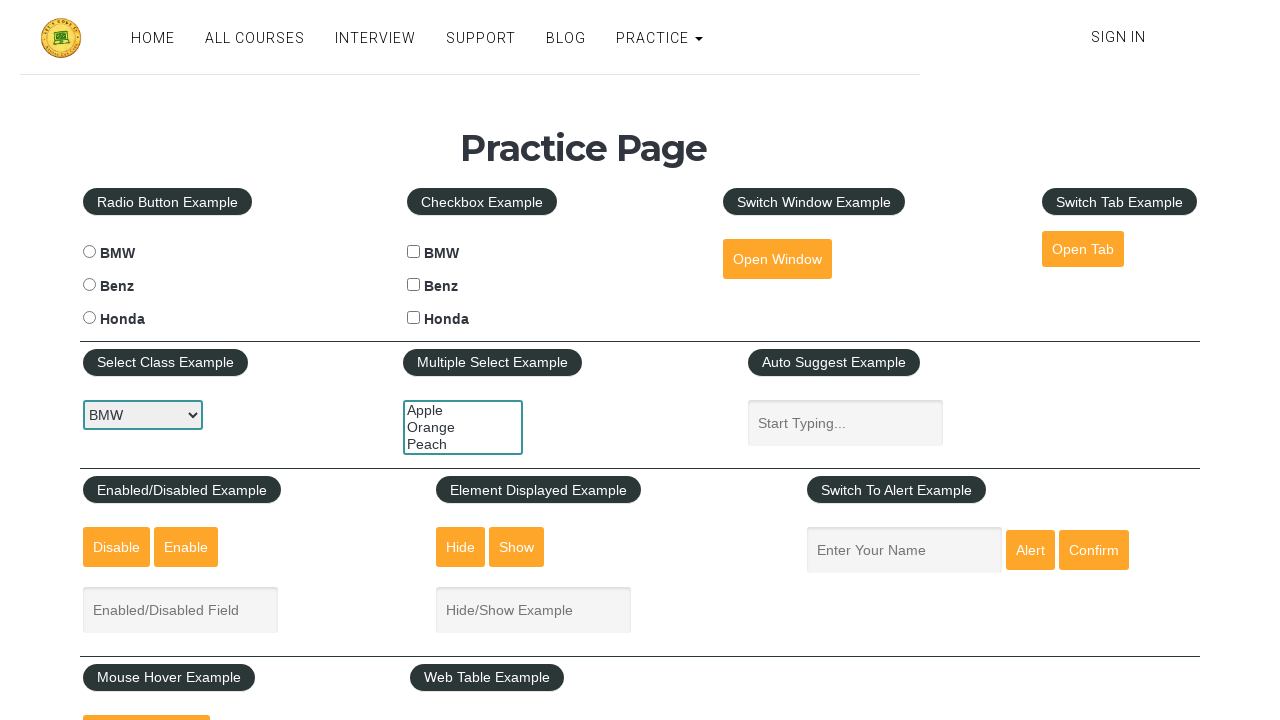

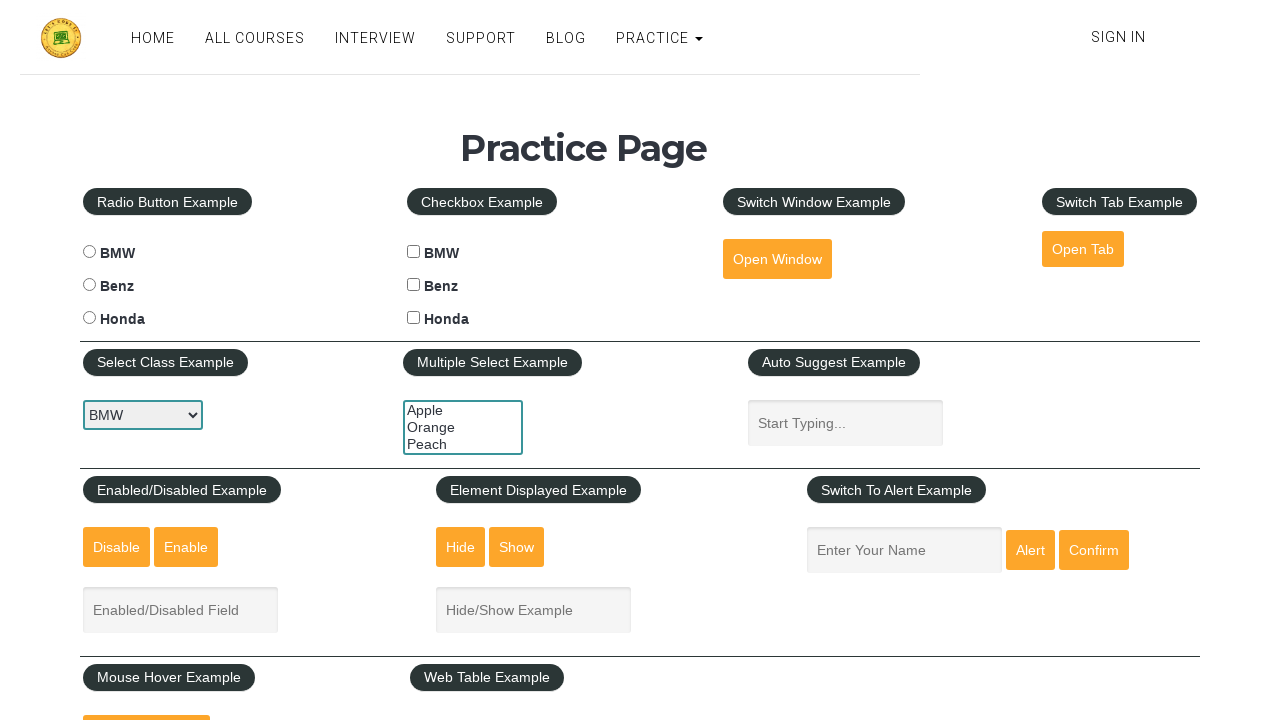